Navigates to a practice website and clicks through to the nested frames section

Starting URL: https://practice.cydeo.com/

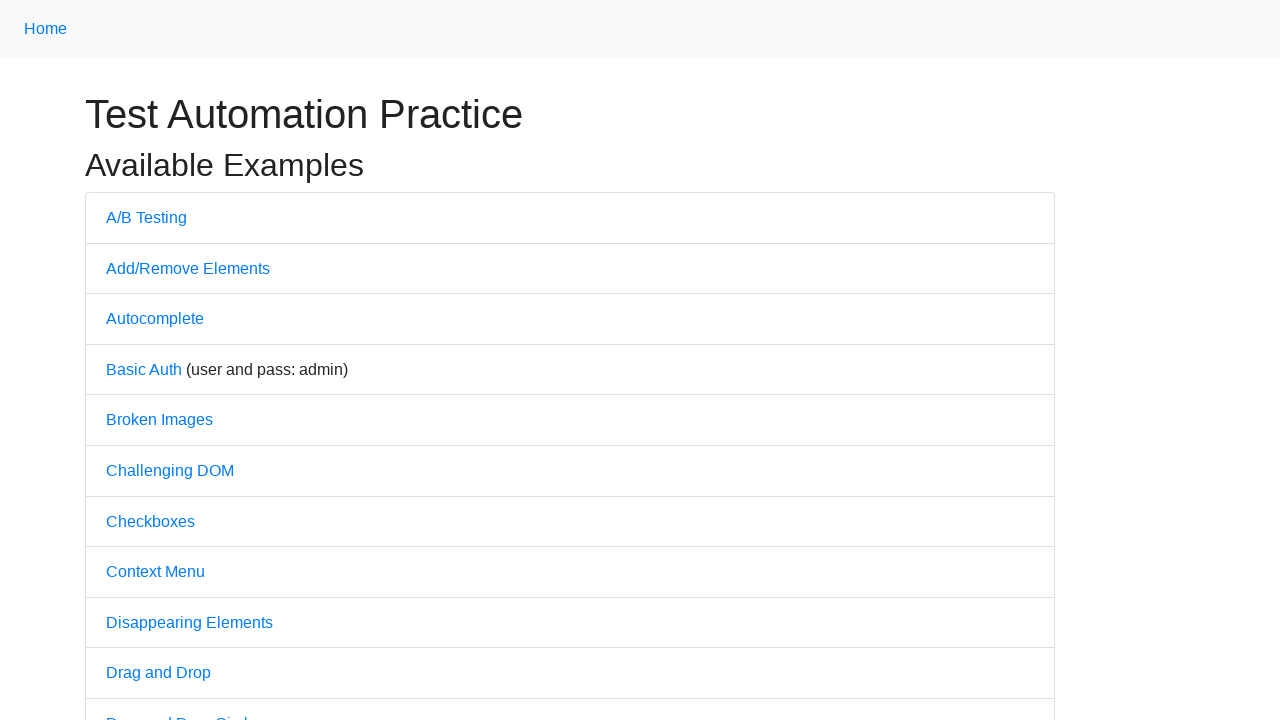

Clicked on the Frames link at (133, 361) on xpath=//a[@href='/frames']
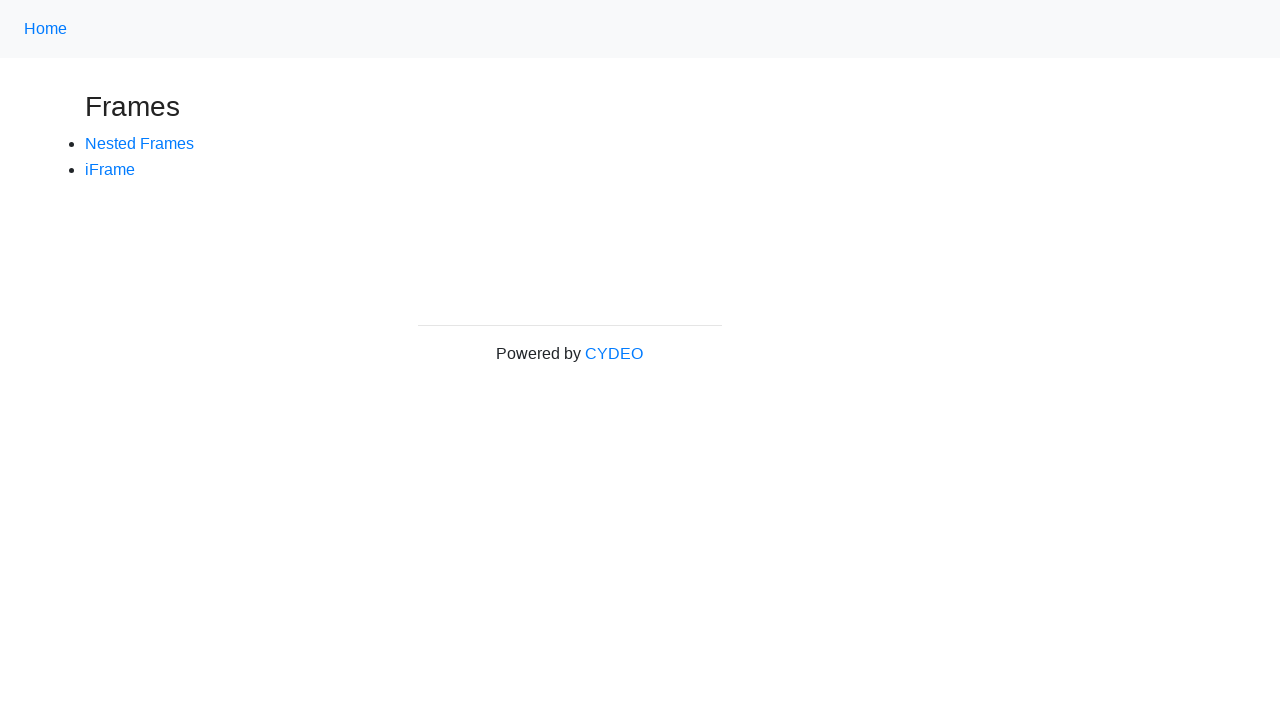

Clicked on the Nested Frames link at (140, 144) on text=Nested Frames
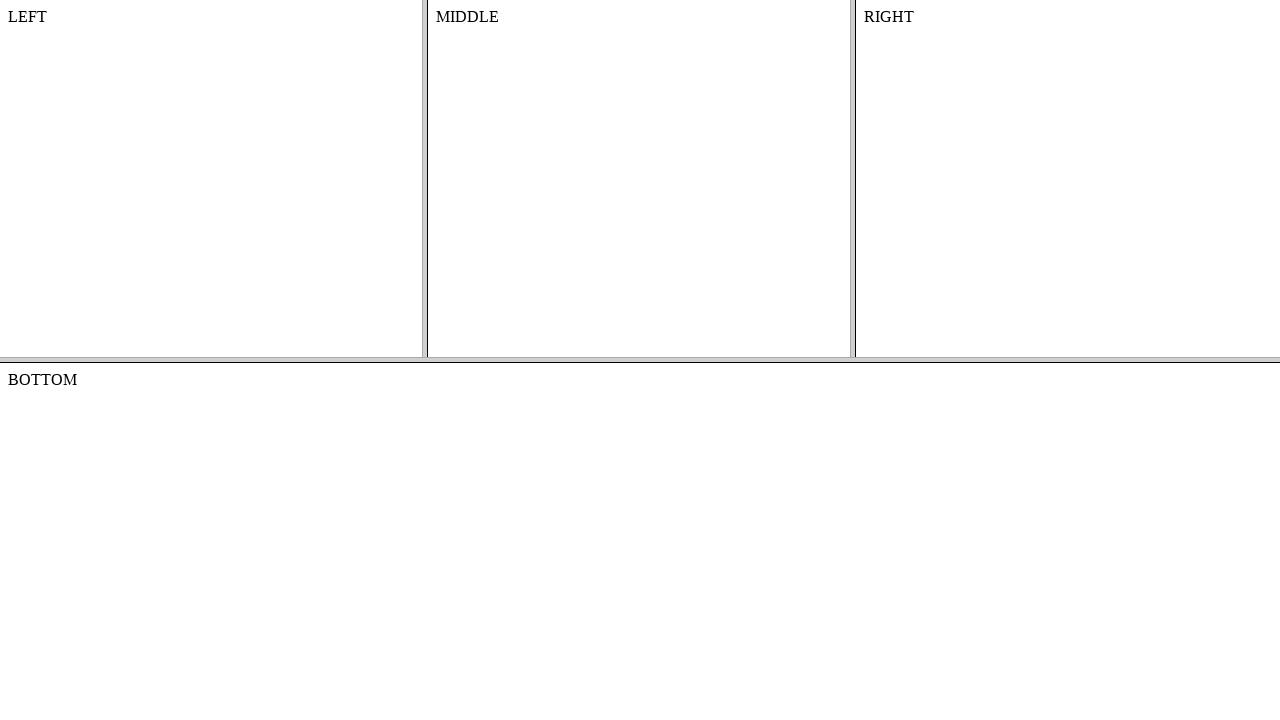

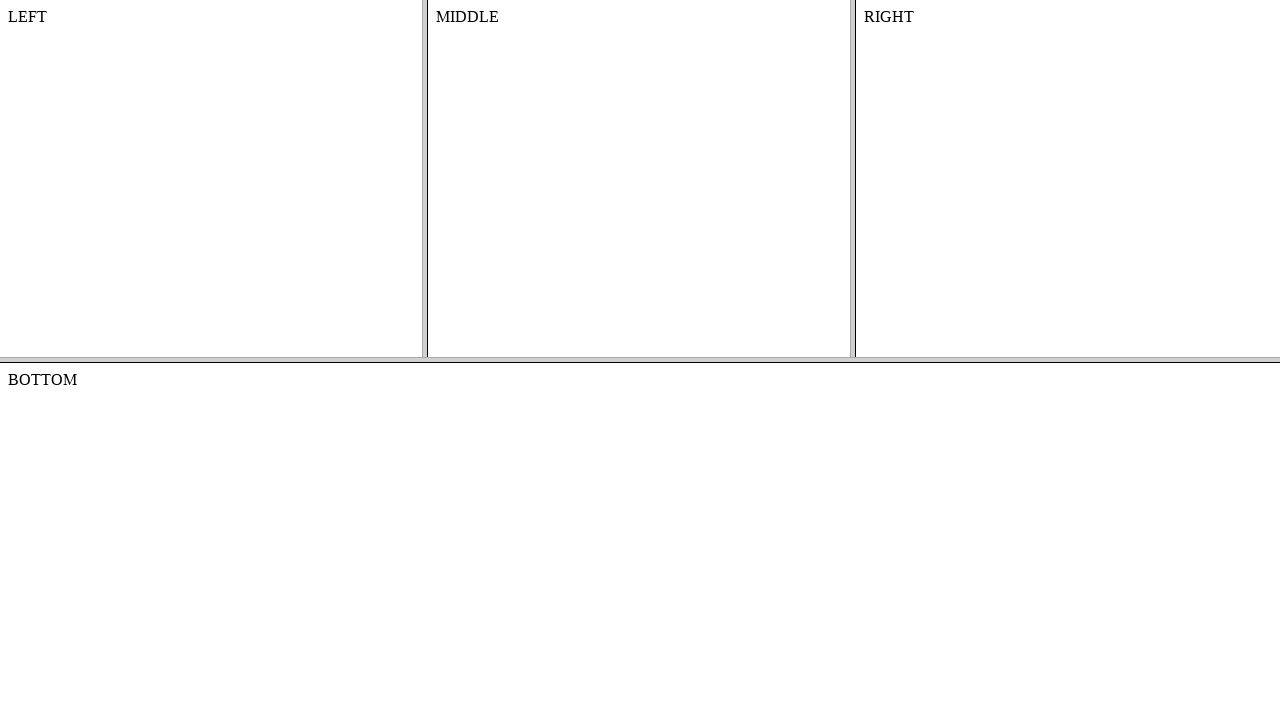